Tests the search functionality on python.org by entering "pycon" in the search box and submitting the search form

Starting URL: https://www.python.org

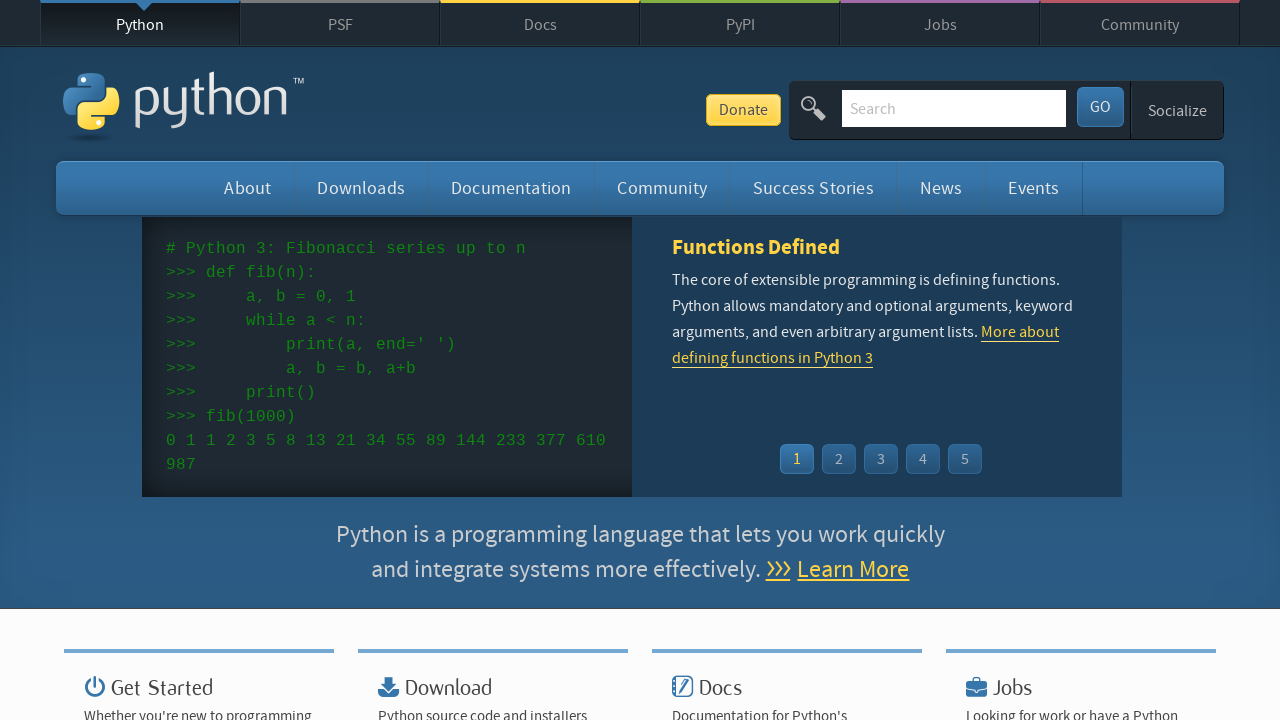

Filled search box with 'pycon' on input[name='q']
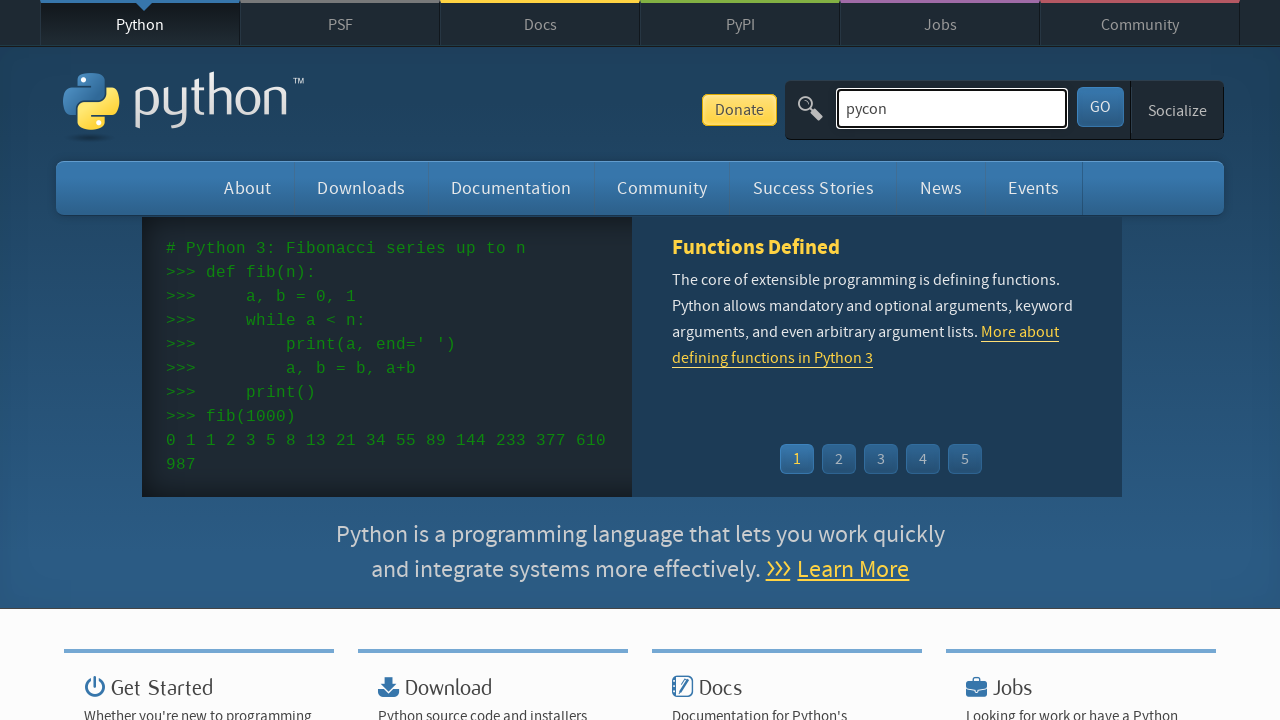

Pressed Enter to submit search form on input[name='q']
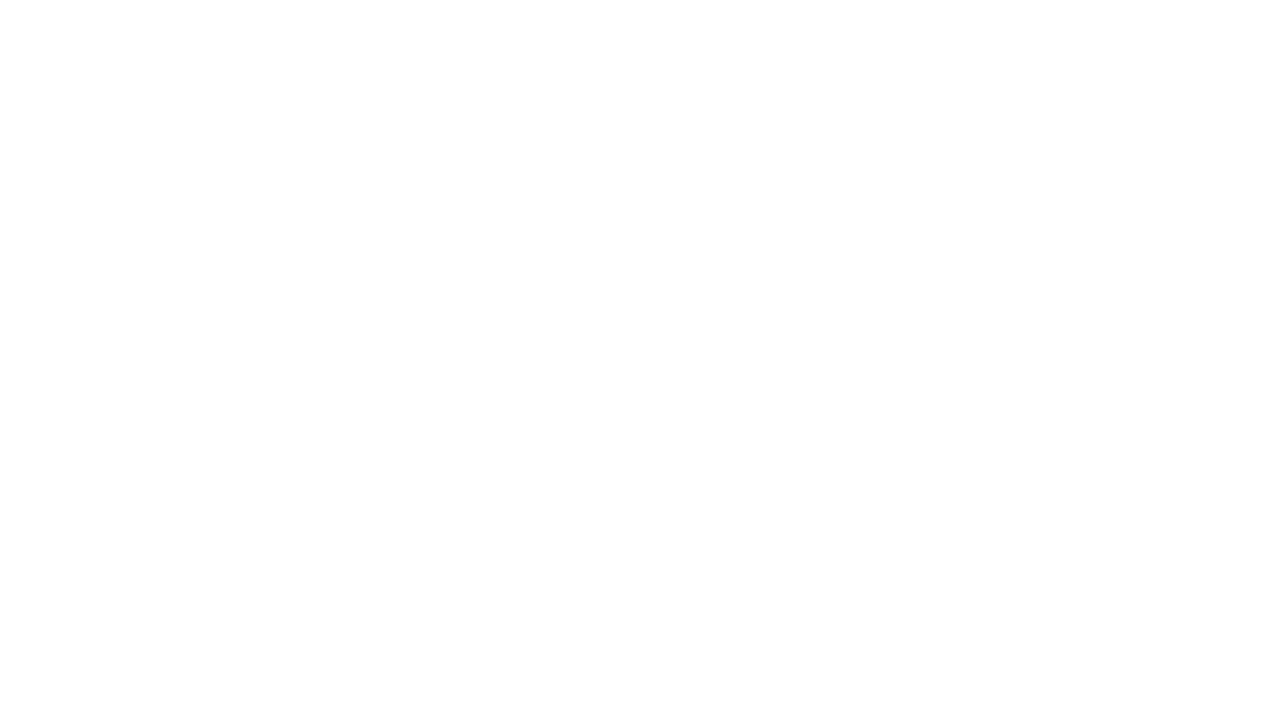

Search results page loaded successfully
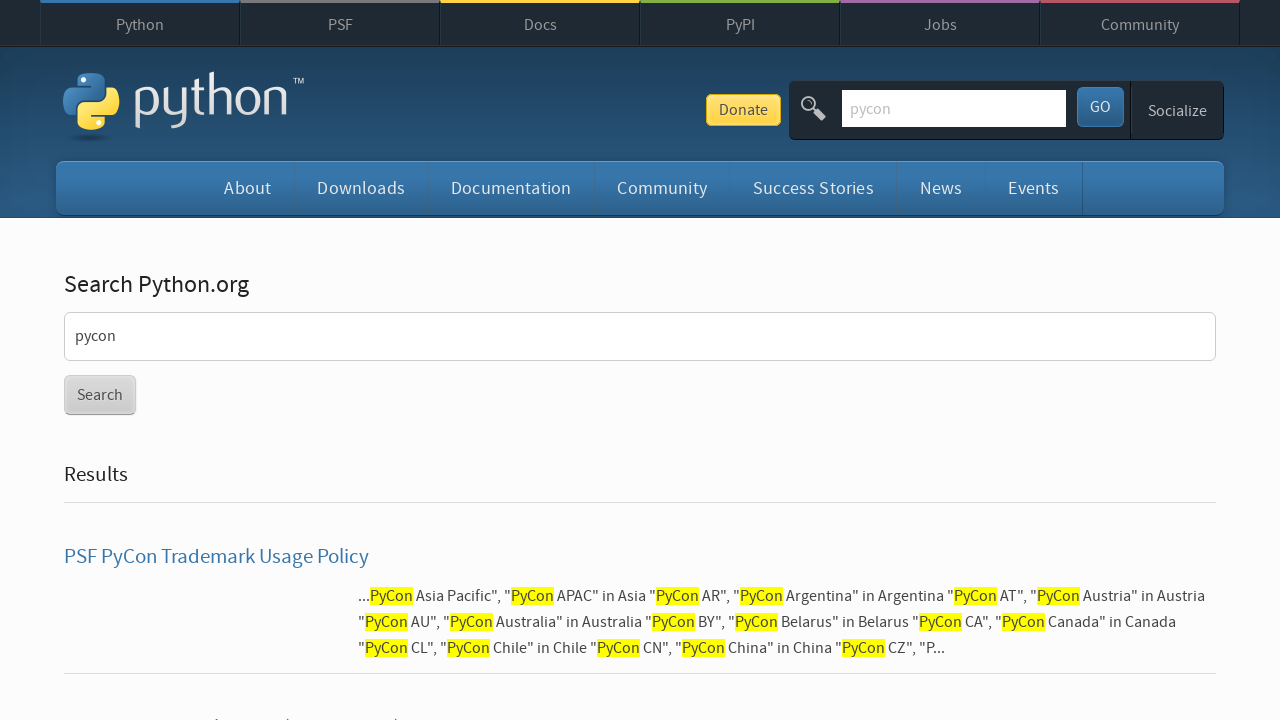

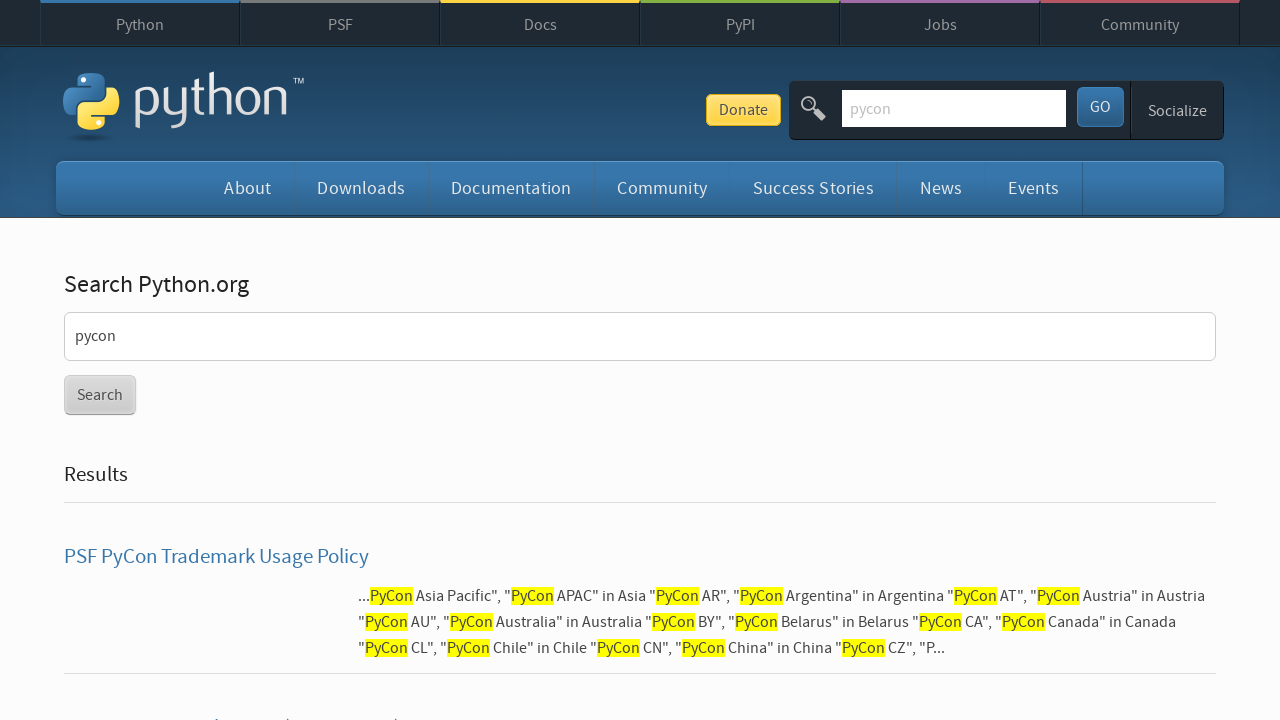